Tests drag and drop functionality within an iframe by dragging an element and dropping it onto a target element

Starting URL: https://jqueryui.com/droppable/

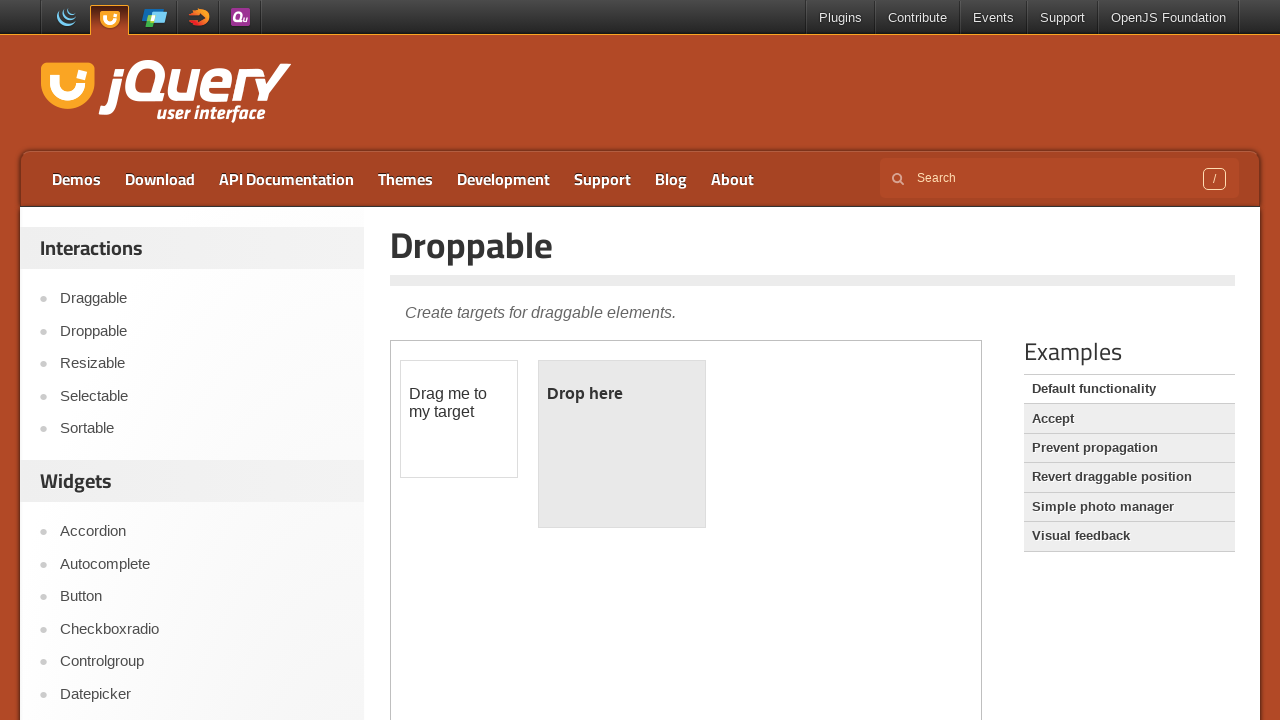

Located the demo iframe containing drag and drop functionality
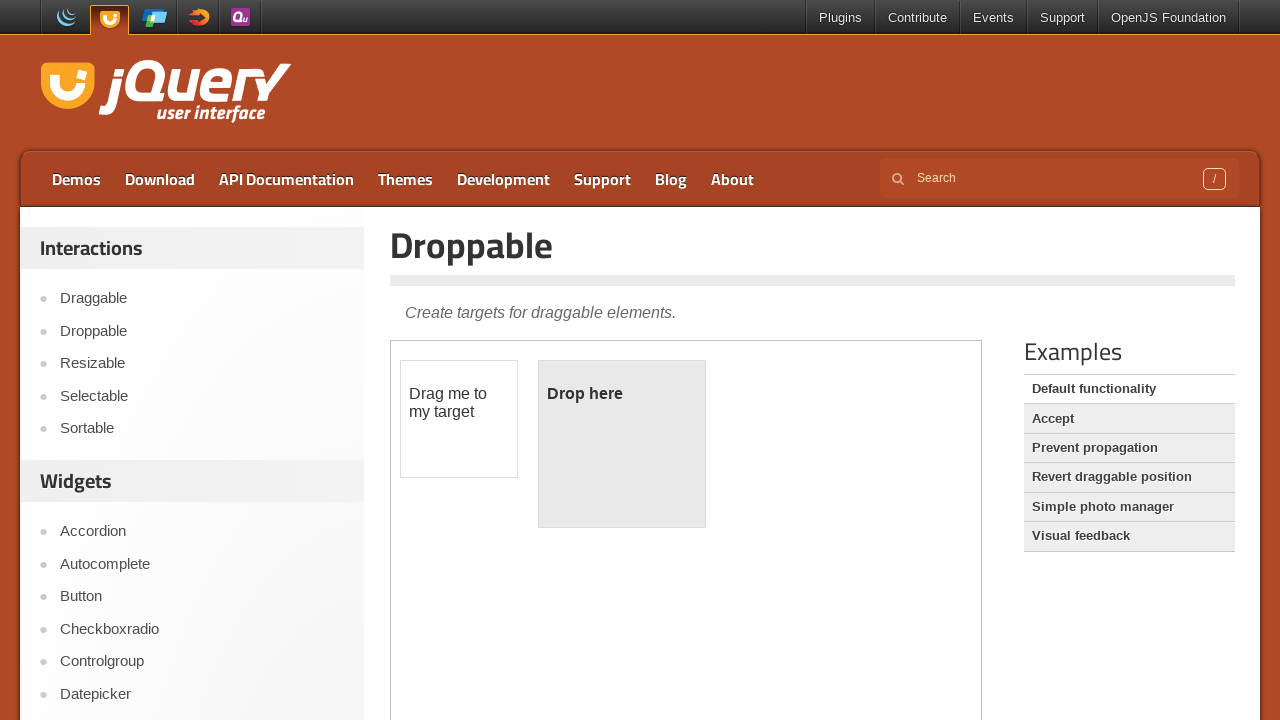

Located the draggable element within the iframe
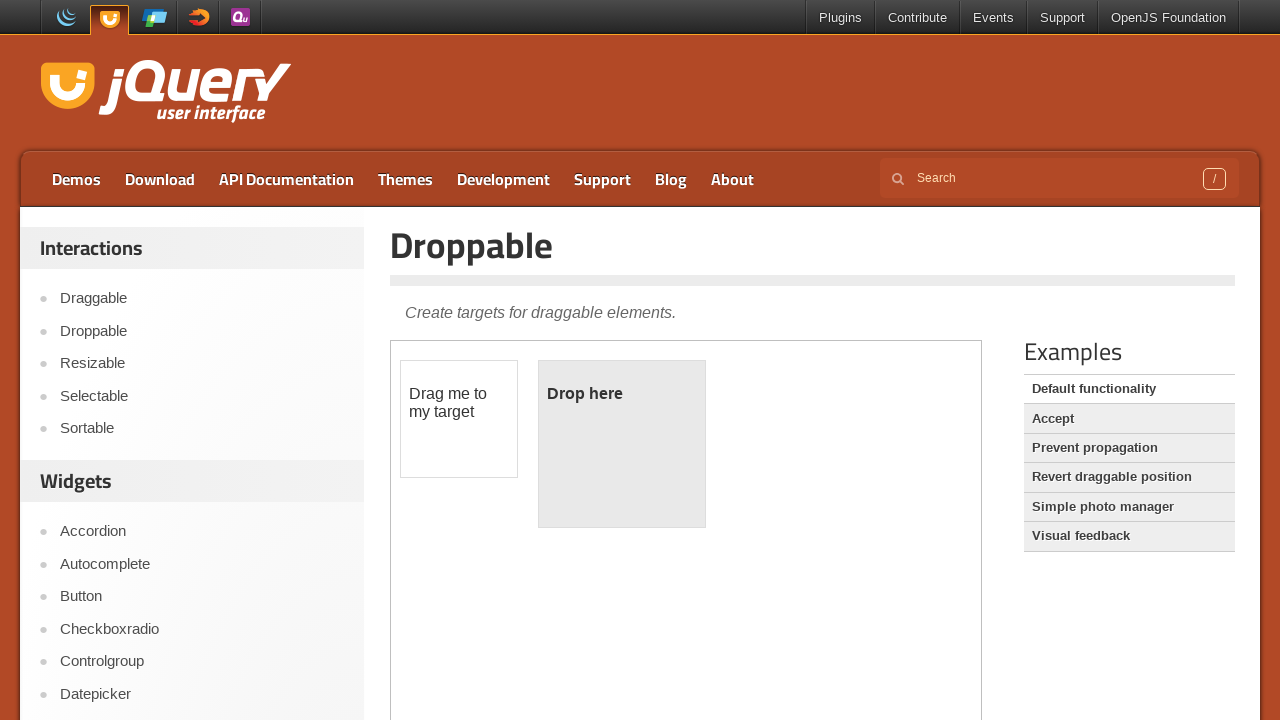

Located the droppable target element within the iframe
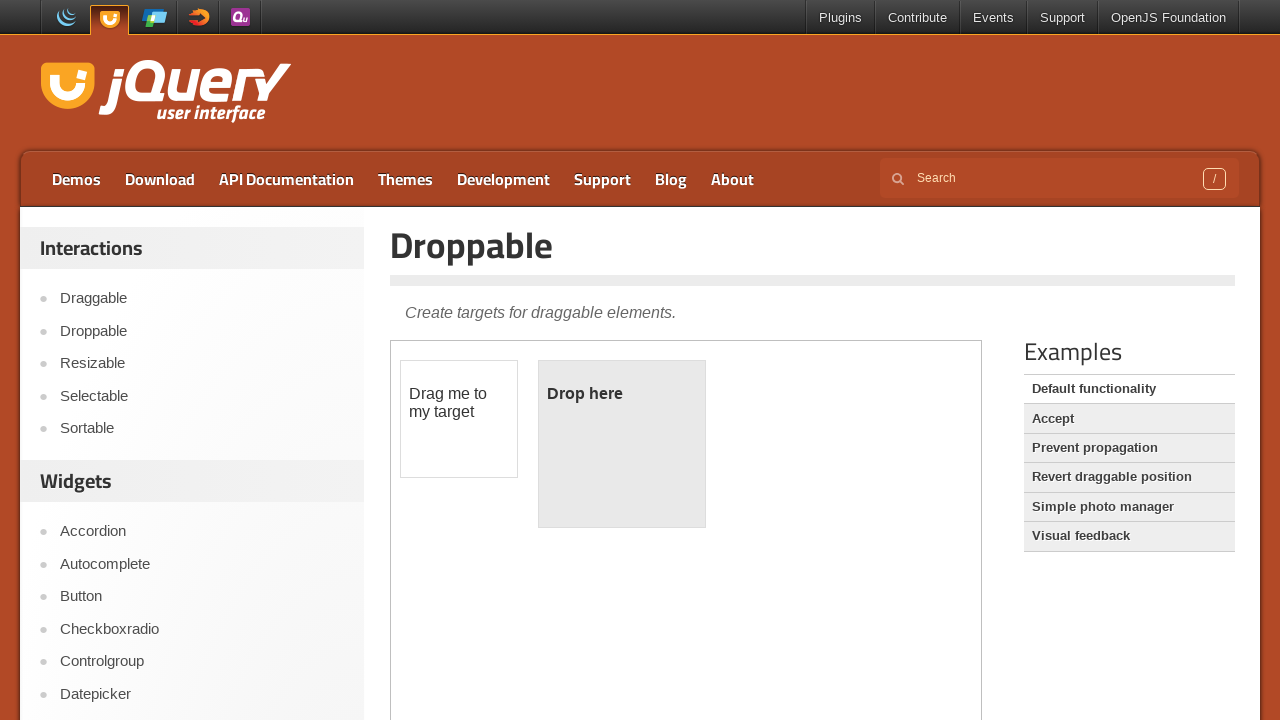

Dragged the element and dropped it onto the target element at (622, 444)
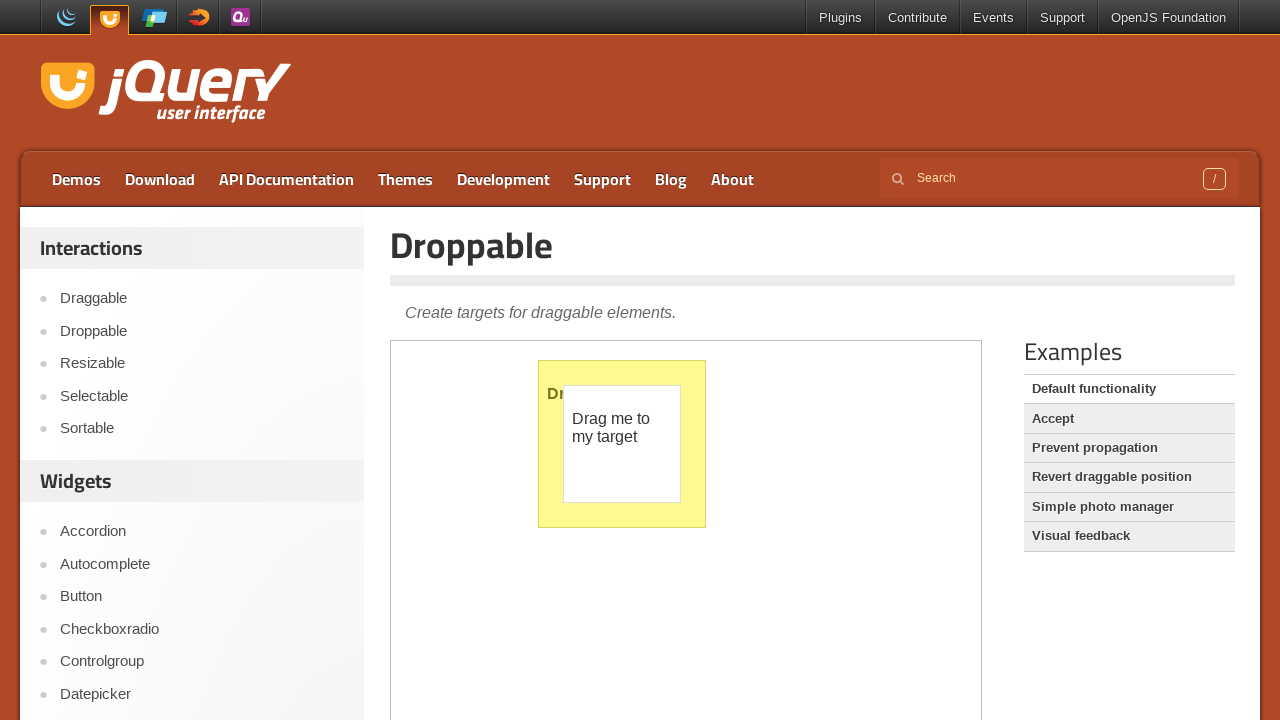

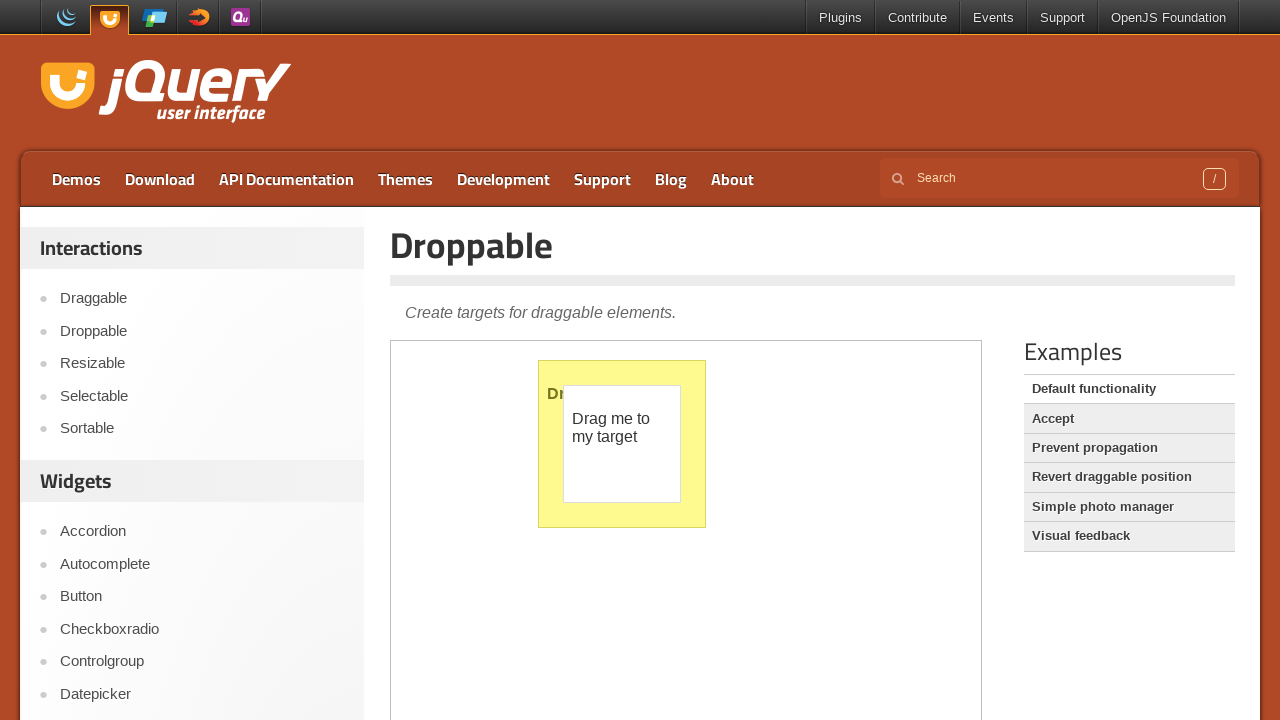